Navigates to the DemoQA automation practice form page. This is a minimal test that only loads the page without performing any form interactions.

Starting URL: https://demoqa.com/automation-practice-form

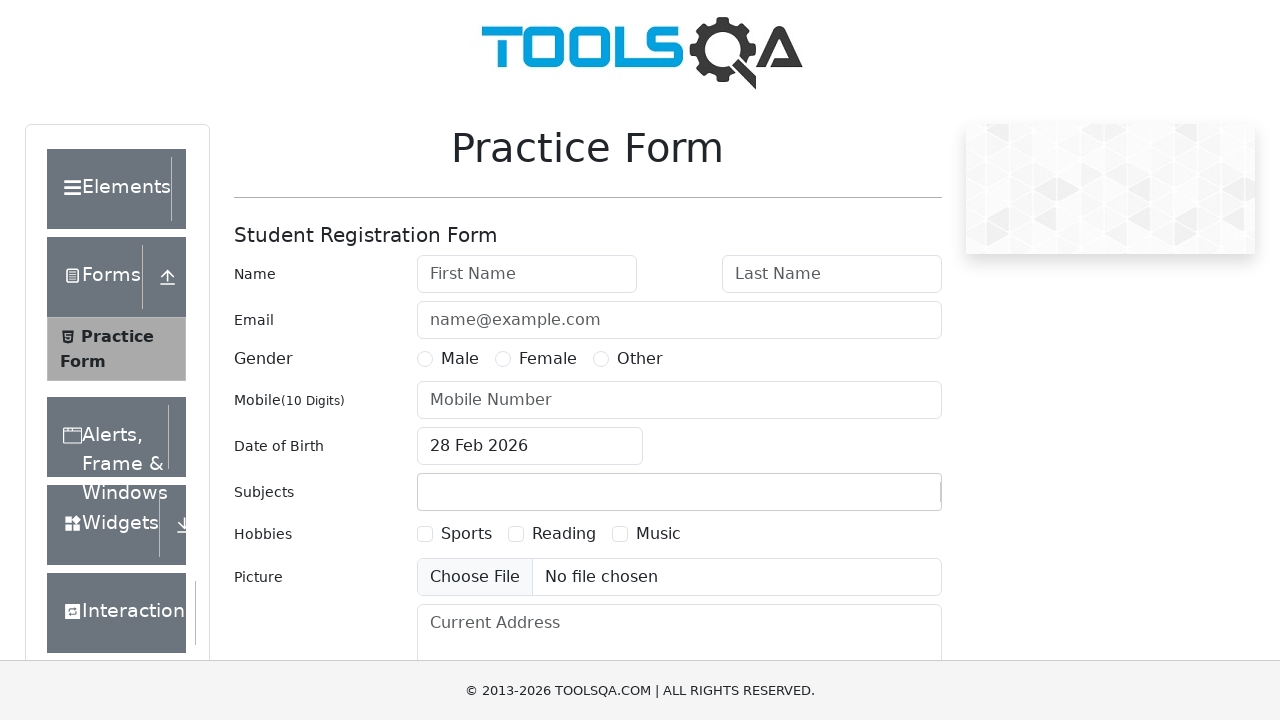

Waited for DemoQA automation practice form to load
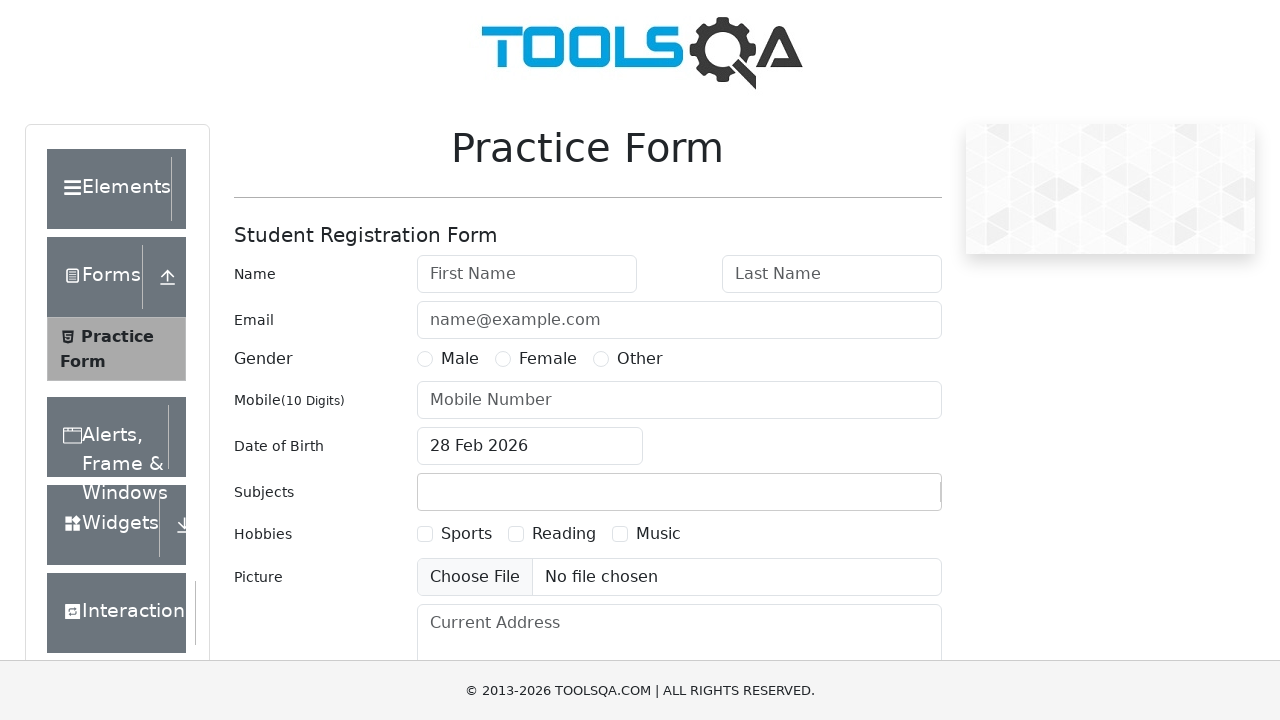

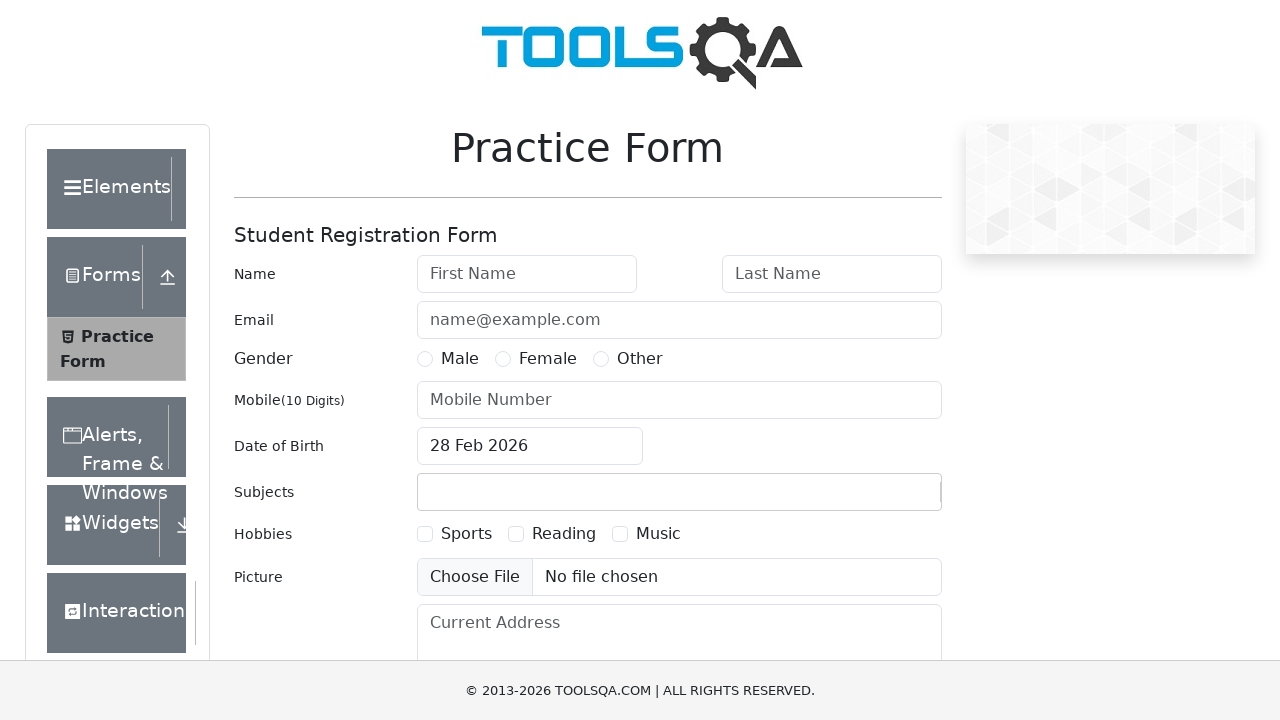